Tests navigation menu hover interactions by moving mouse over "Vesti", "Kursevi", and "Prijava i pravilnik" menu items and waiting for their dropdown menus to appear

Starting URL: https://itbootcamp.rs/

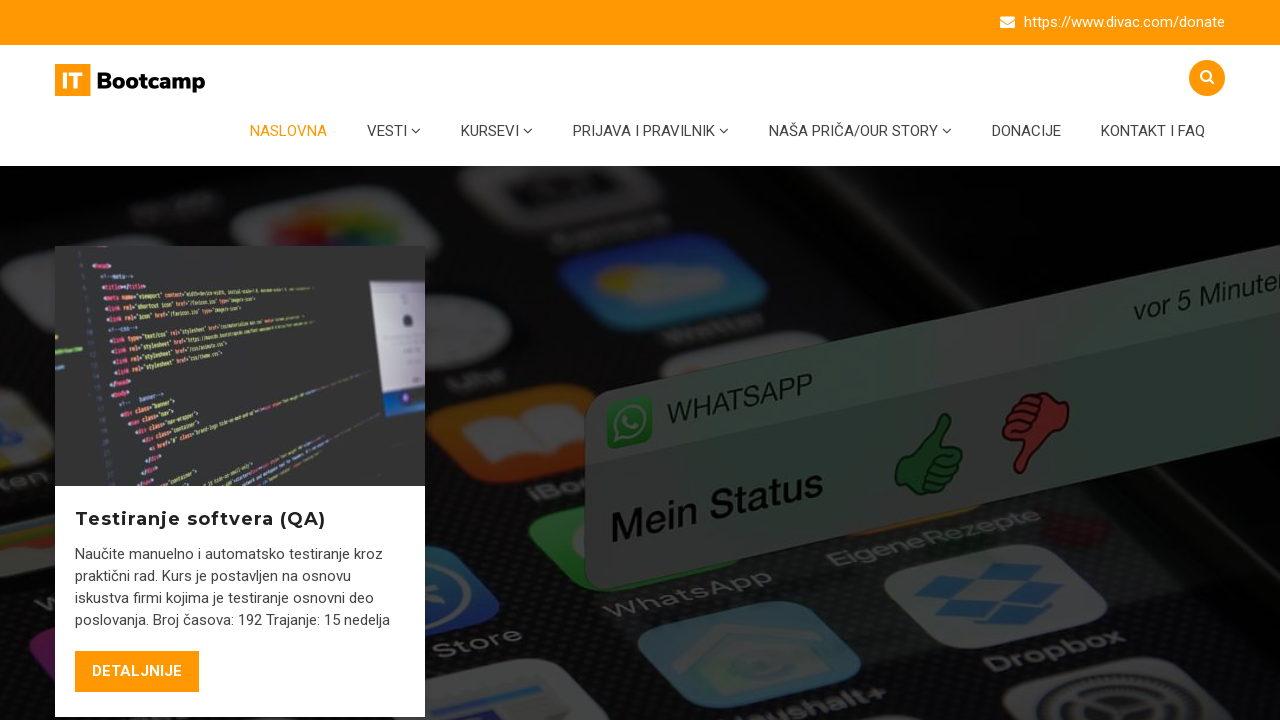

Hovered over 'Vesti' menu item at (394, 131) on #menu-item-6408
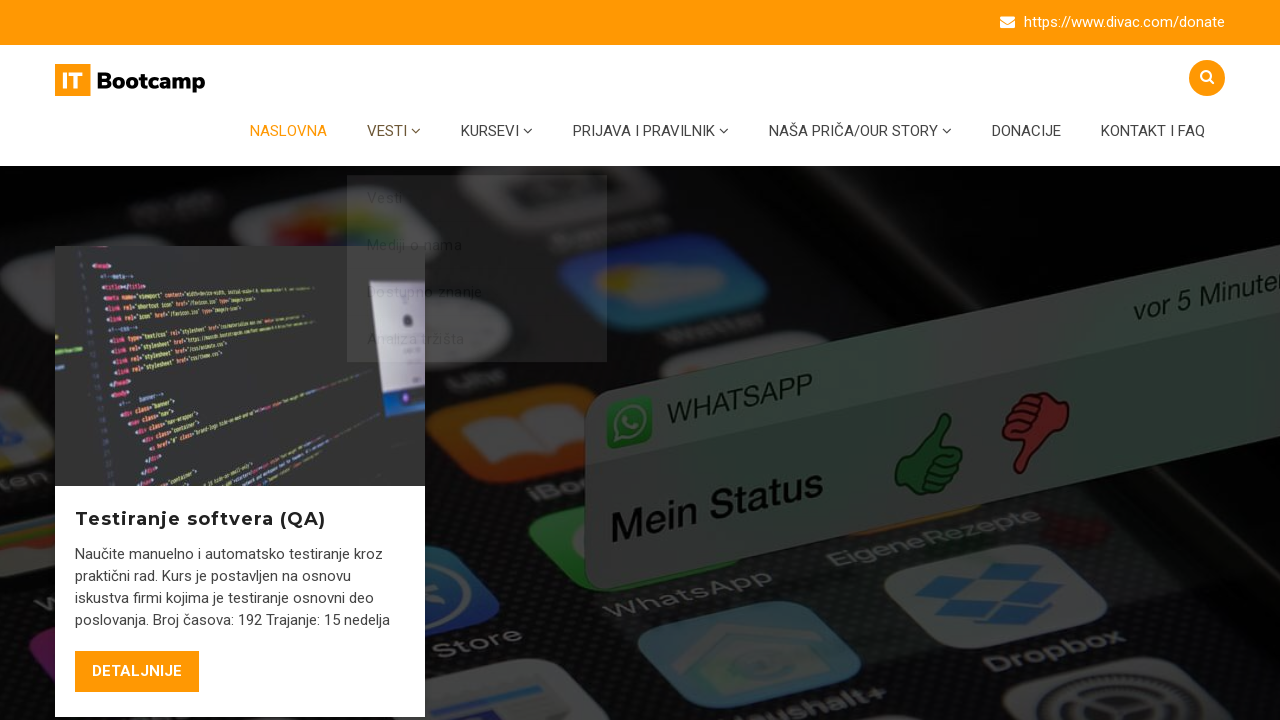

Vesti dropdown menu appeared
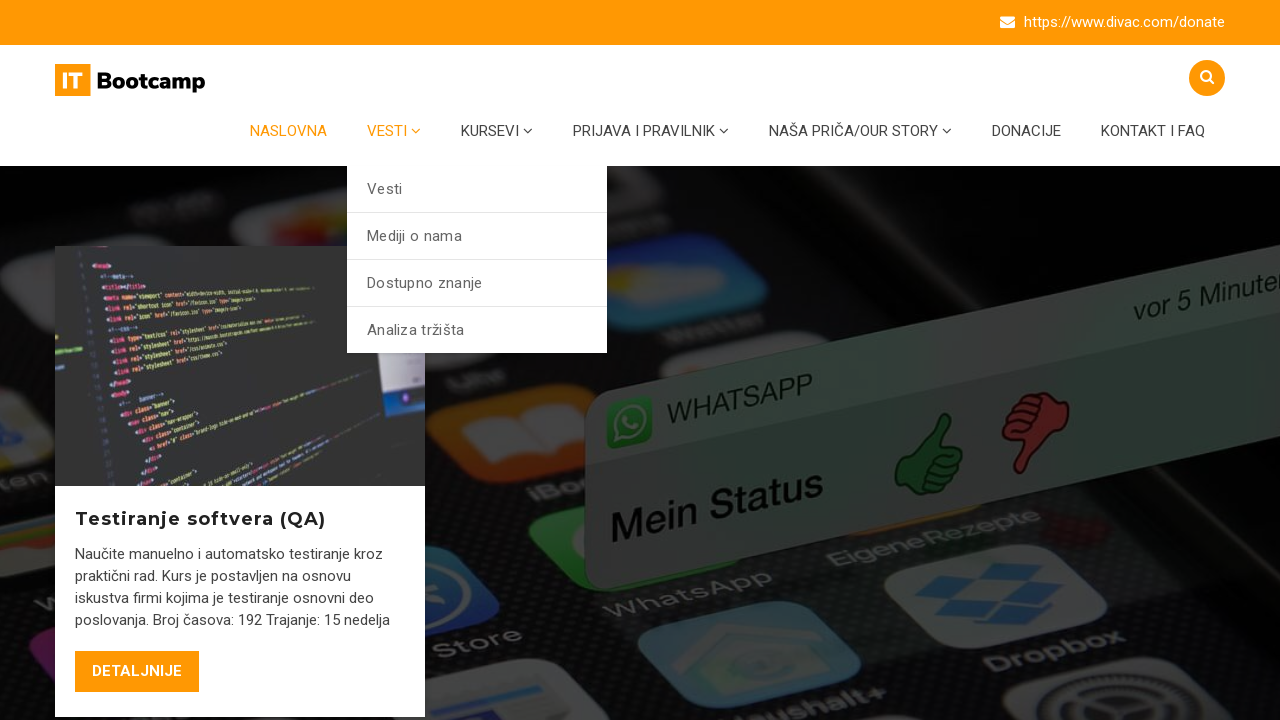

Hovered over 'Kursevi' menu item at (497, 131) on #menu-item-5362
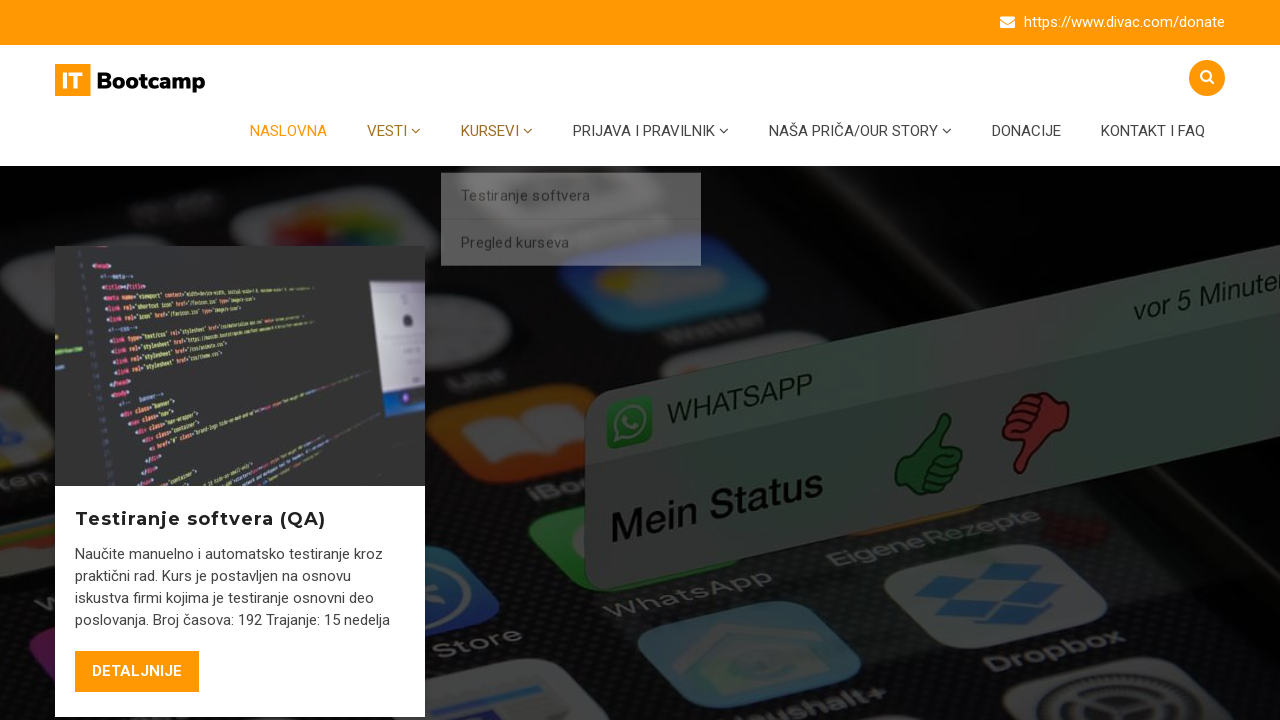

Kursevi dropdown menu appeared
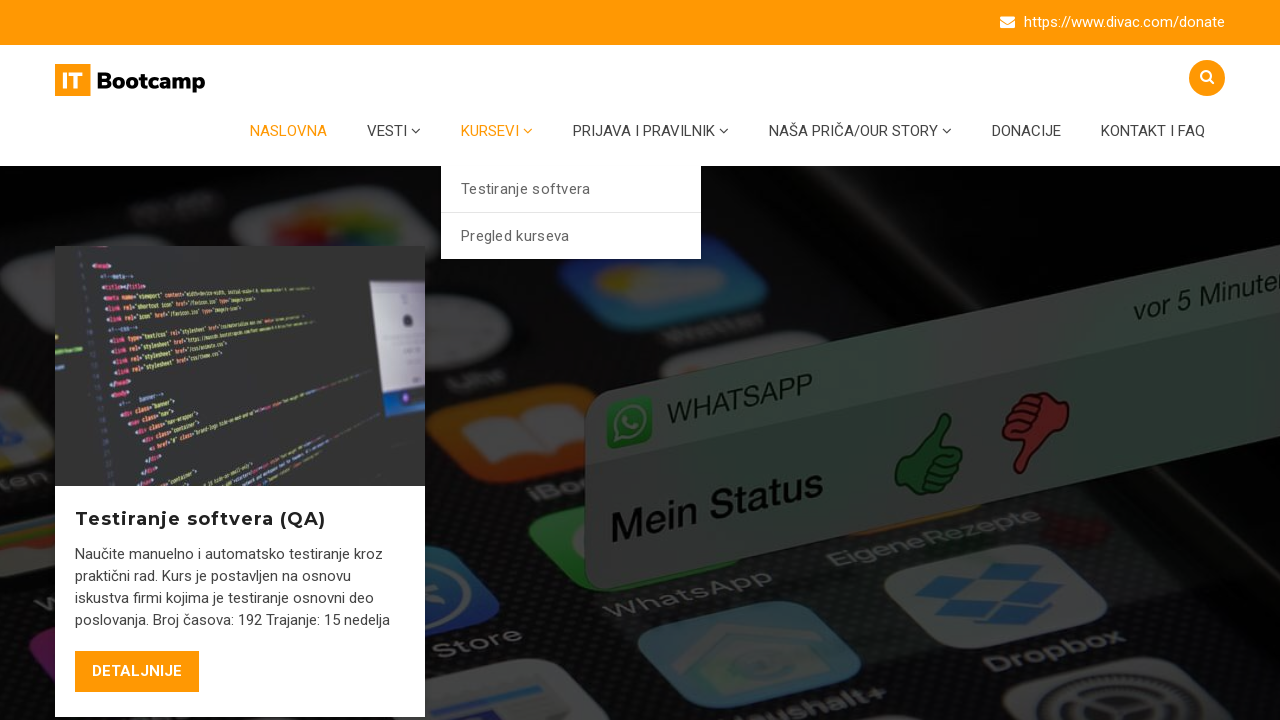

Hovered over 'Prijava i pravilnik' menu item at (651, 131) on #menu-item-5453
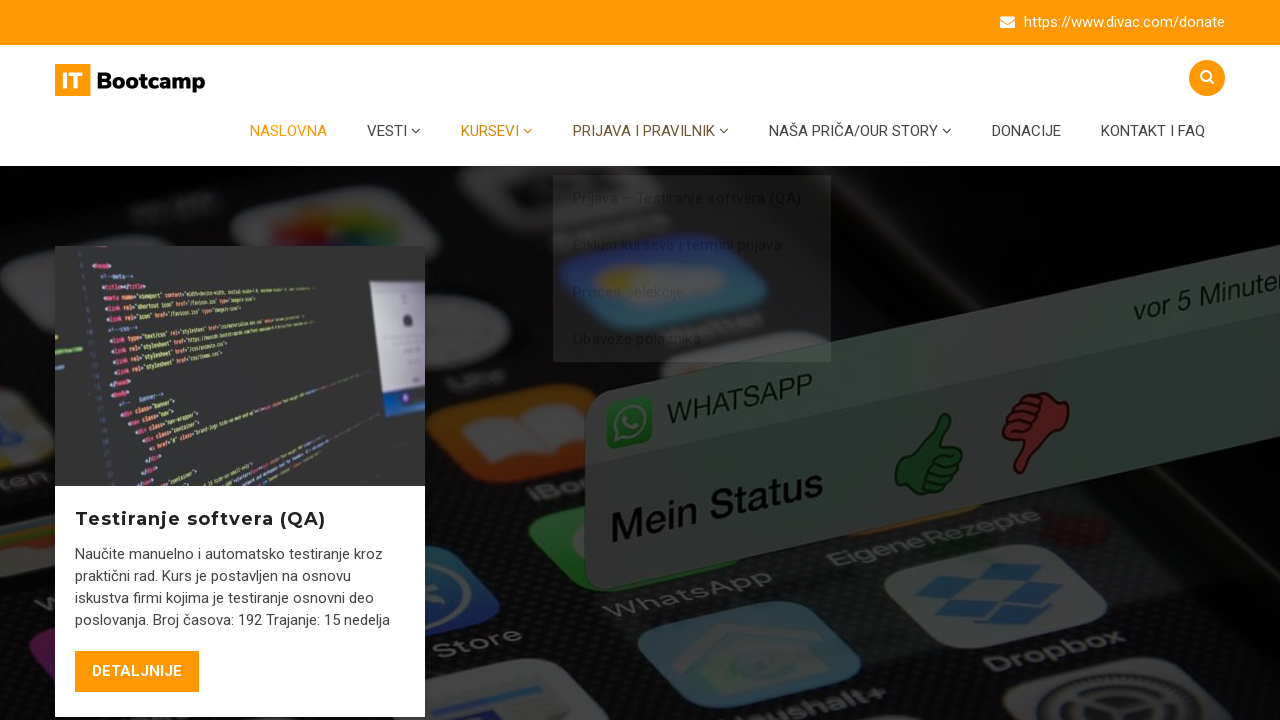

Prijava i pravilnik dropdown menu appeared
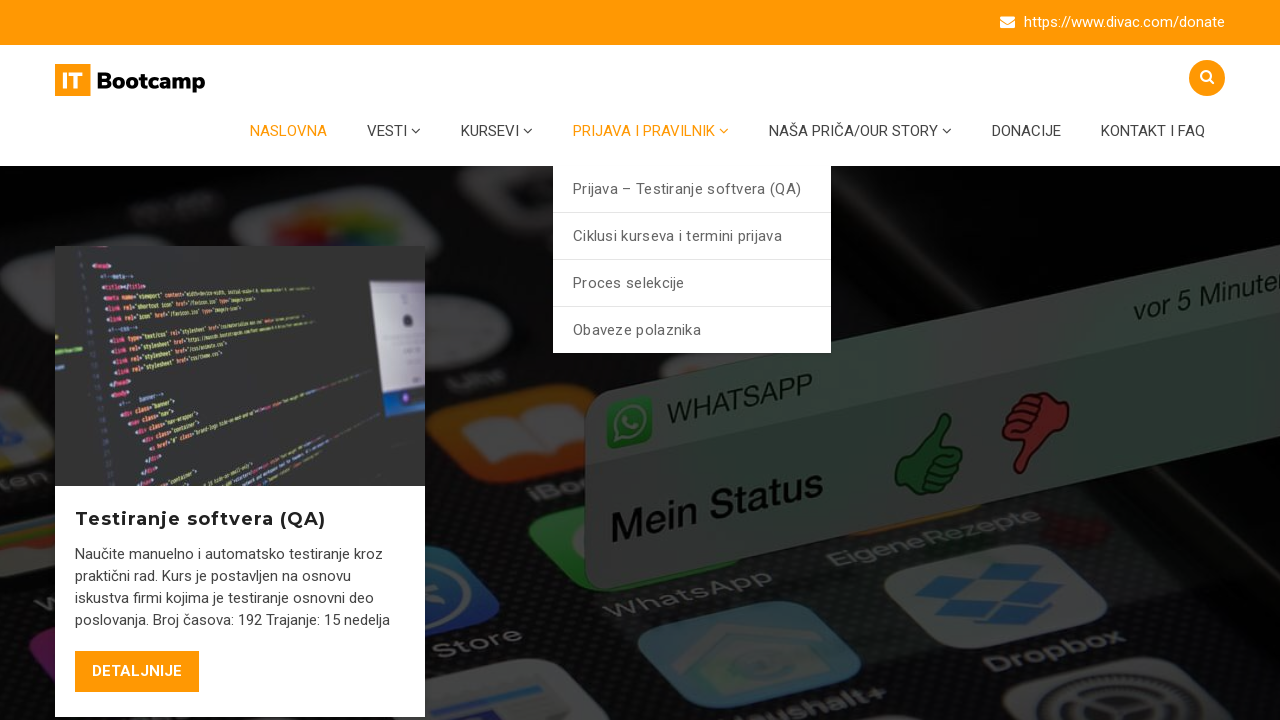

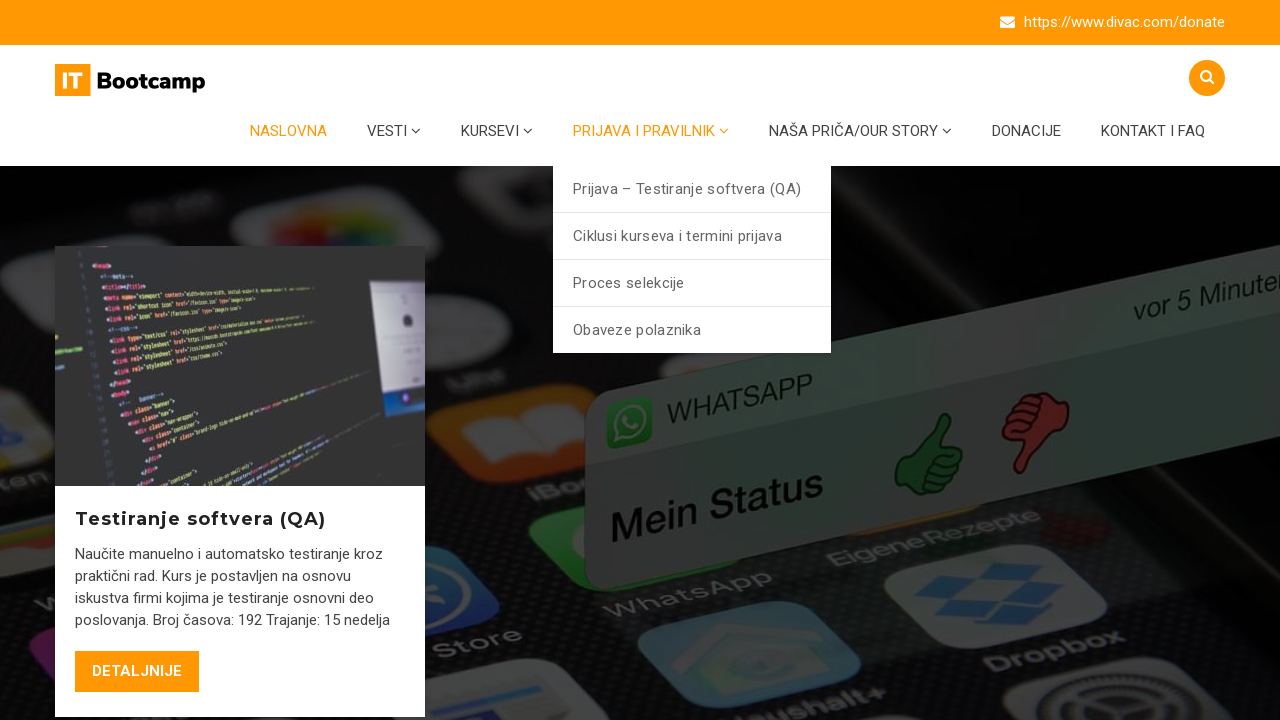